Tests an obstacle course challenge by clicking a button to generate random text, selecting that text from a dropdown, and submitting the answer

Starting URL: https://obstaclecourse.tricentis.com/Obstacles/73588/

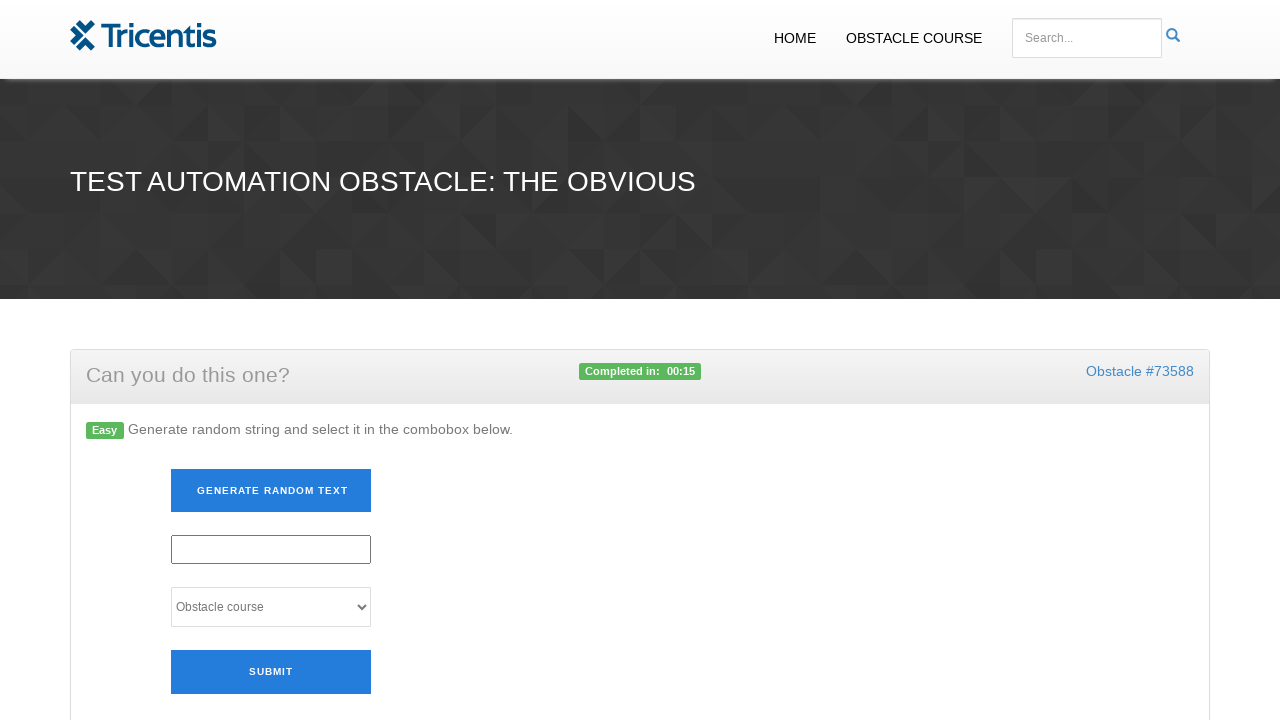

Clicked the button to generate random text at (271, 491) on #clickme
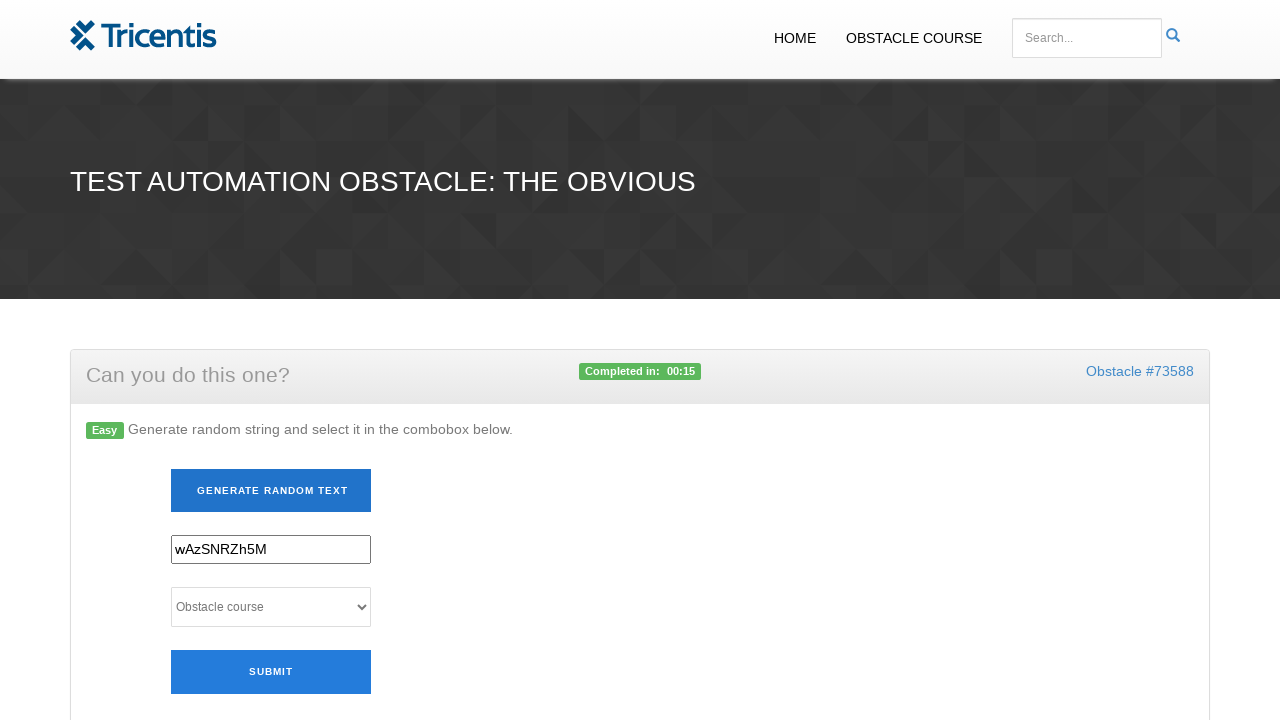

Waited for random text to be generated
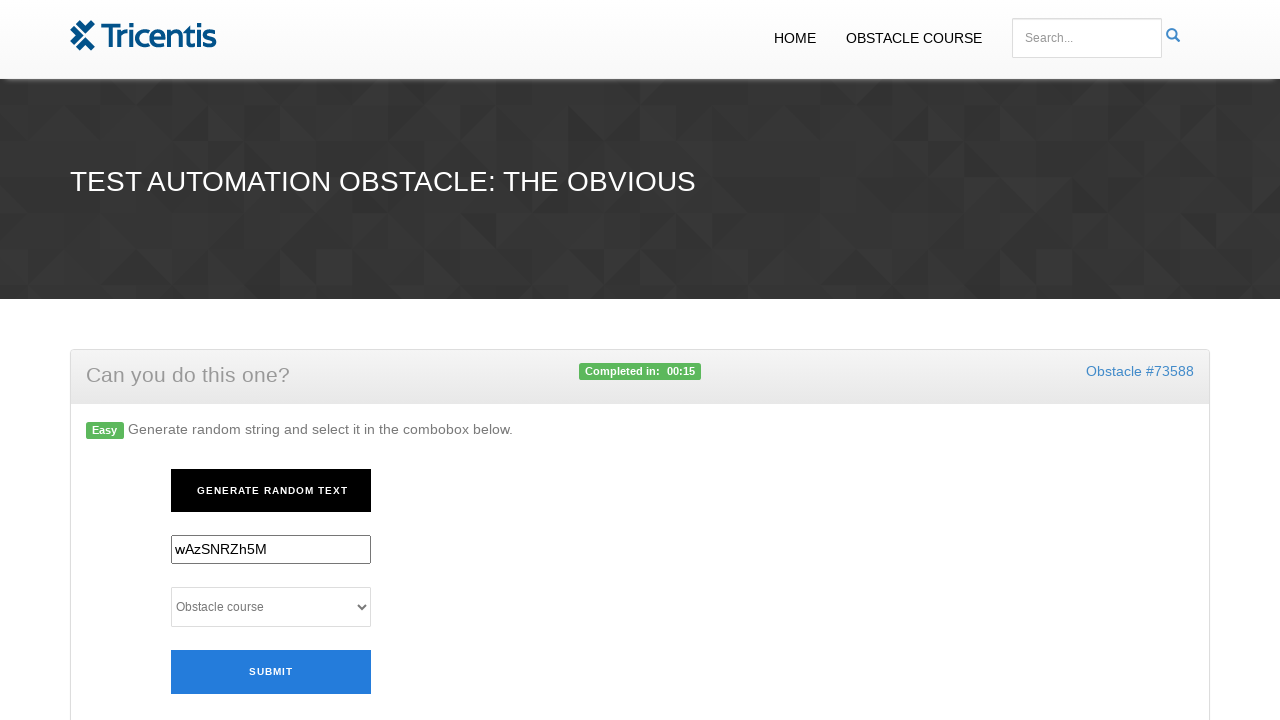

Retrieved random text value: None
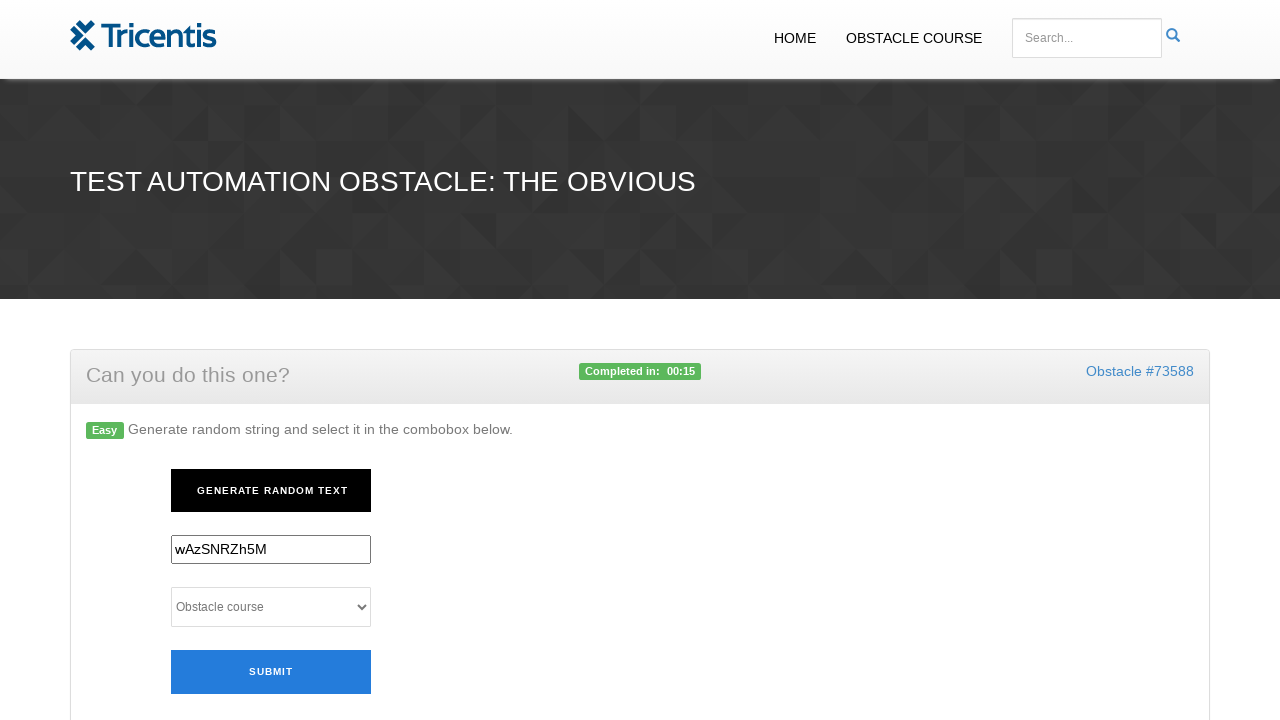

Selected the random value 'None' from the dropdown on #selectlink
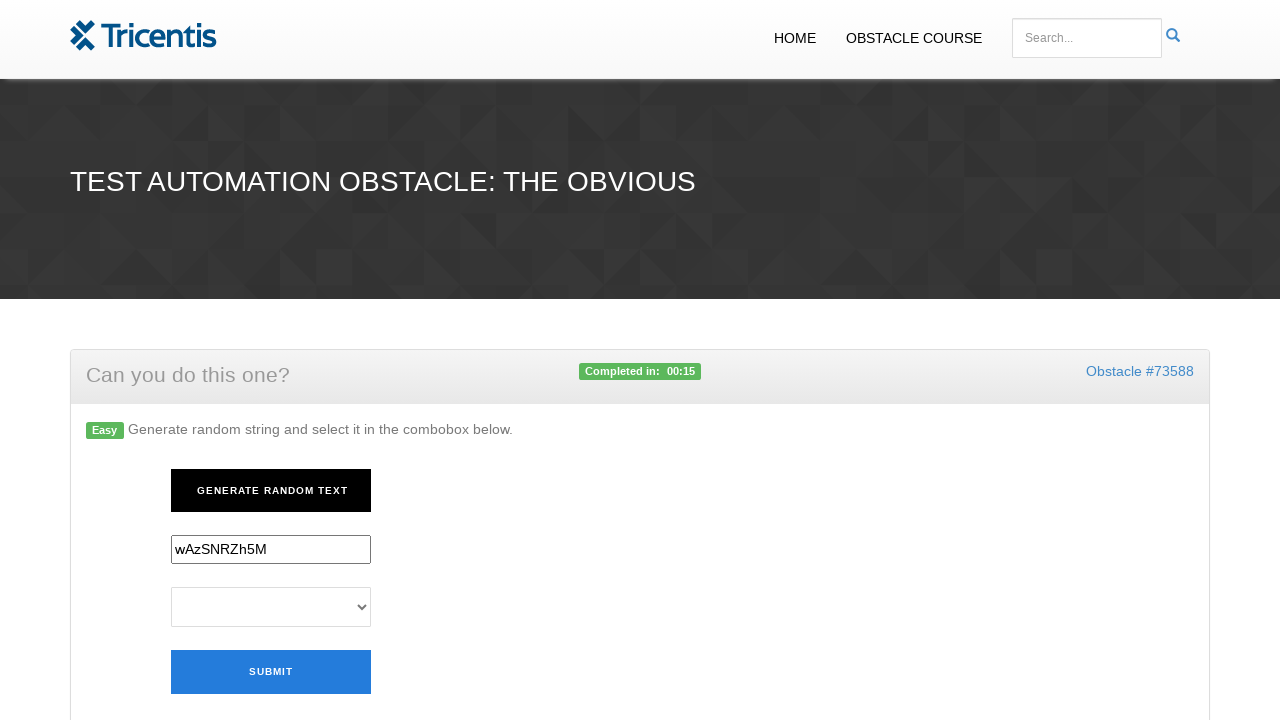

Clicked the submit button to complete the obstacle course challenge at (271, 672) on #submitanswer
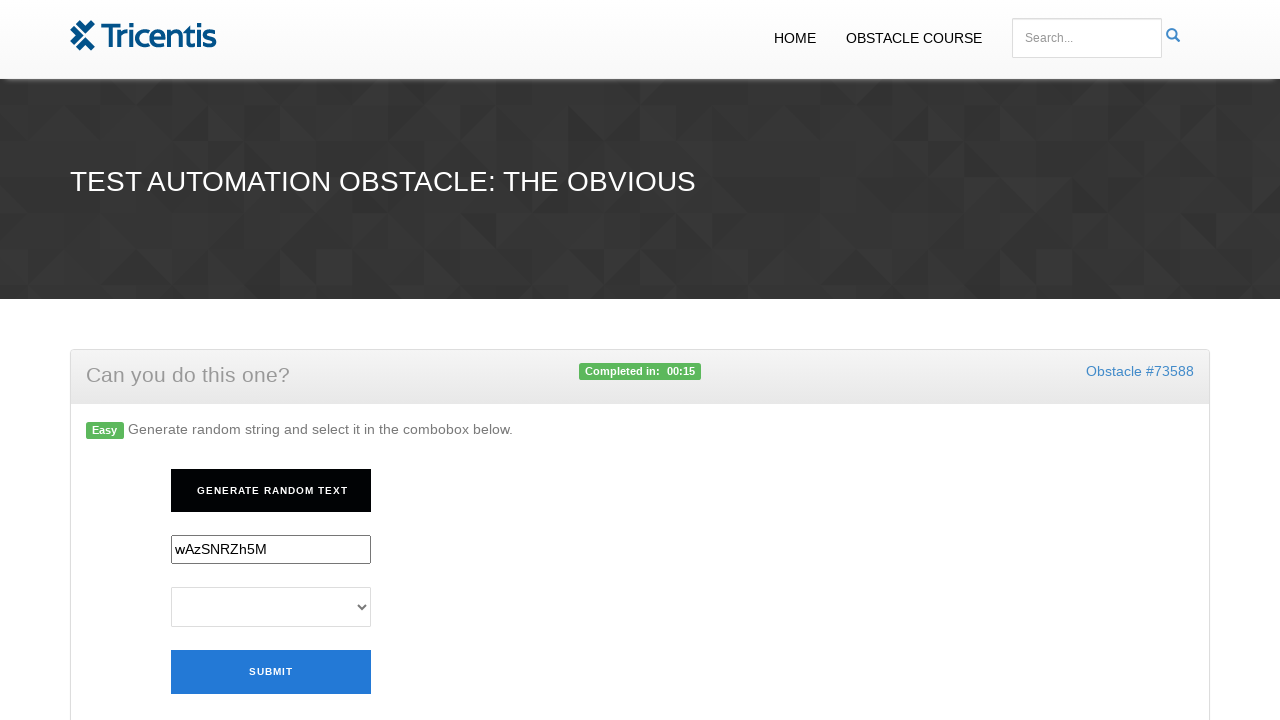

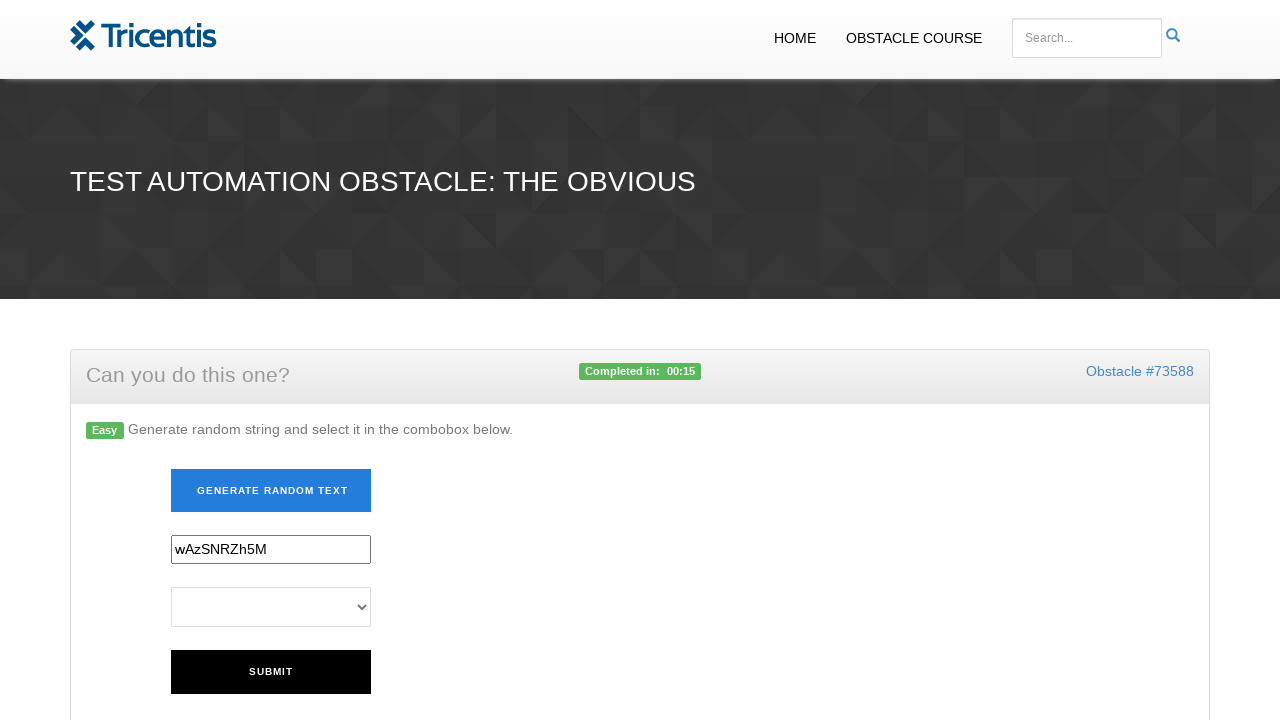